Tests form submission by extracting a value from an element's custom attribute, performing a mathematical calculation on it, filling the answer field, checking required checkboxes, and submitting the form.

Starting URL: http://suninjuly.github.io/get_attribute.html

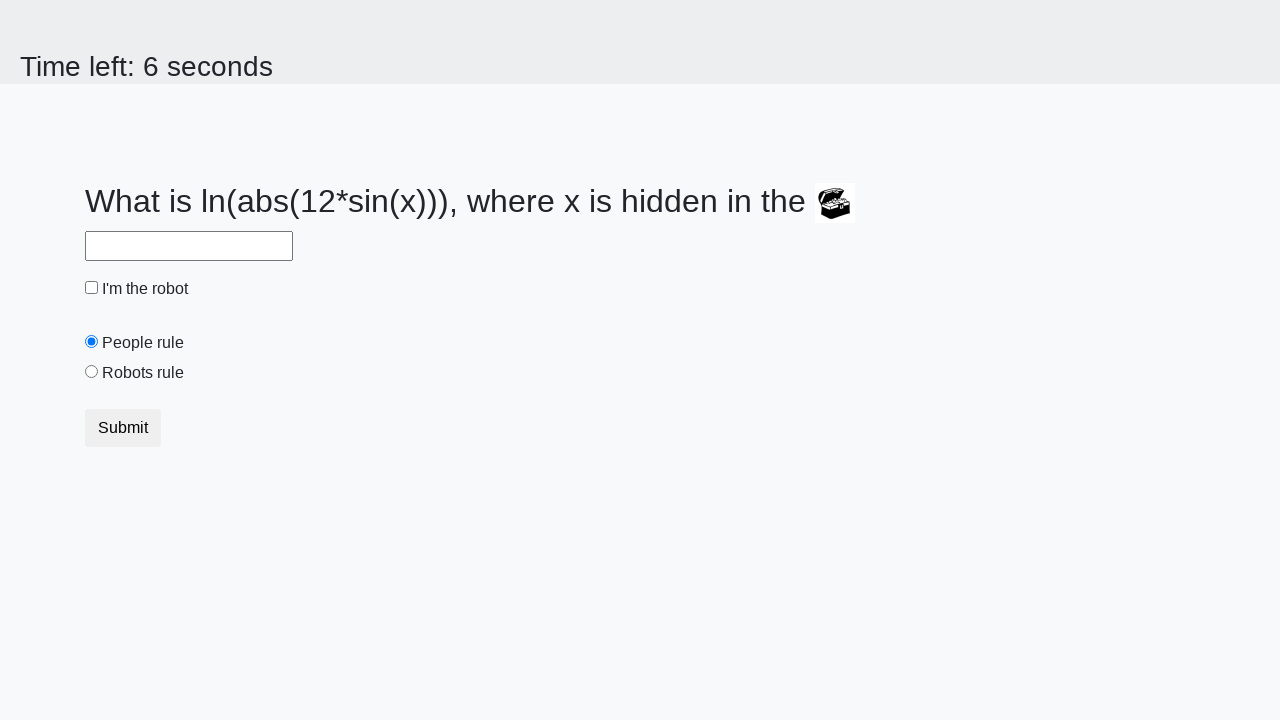

Located treasure element with ID 'treasure'
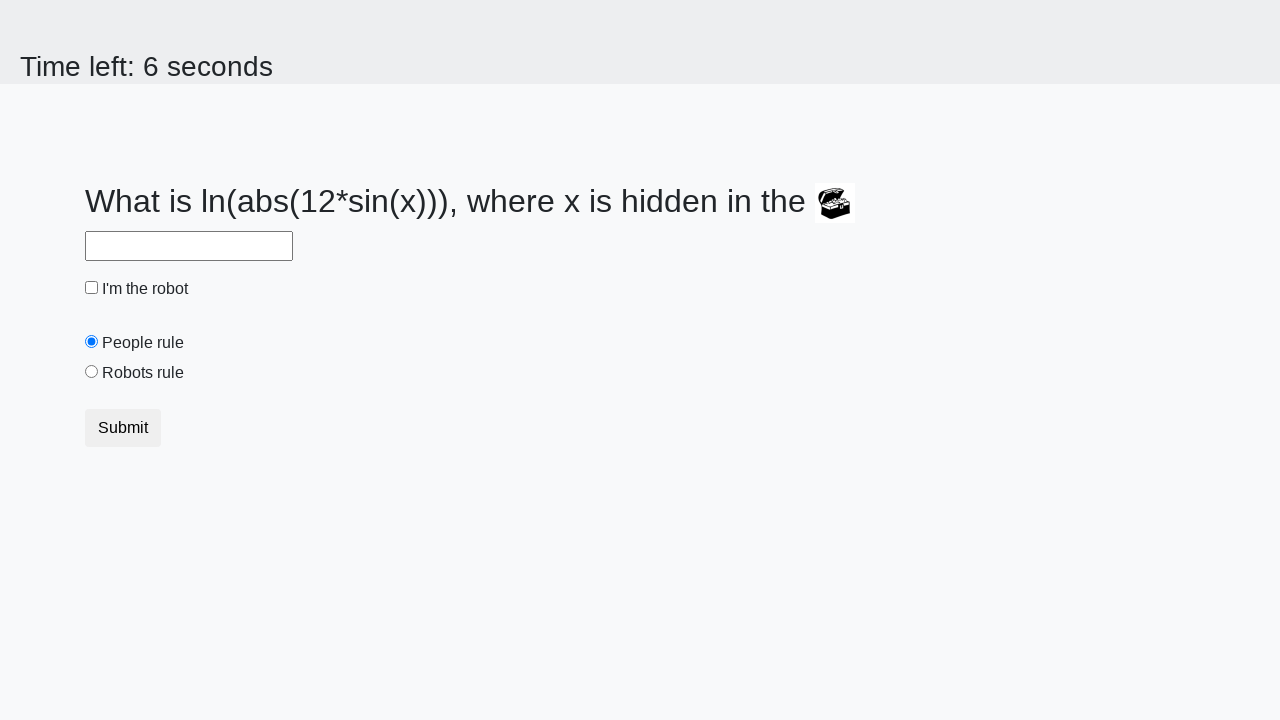

Extracted 'valuex' attribute from treasure element
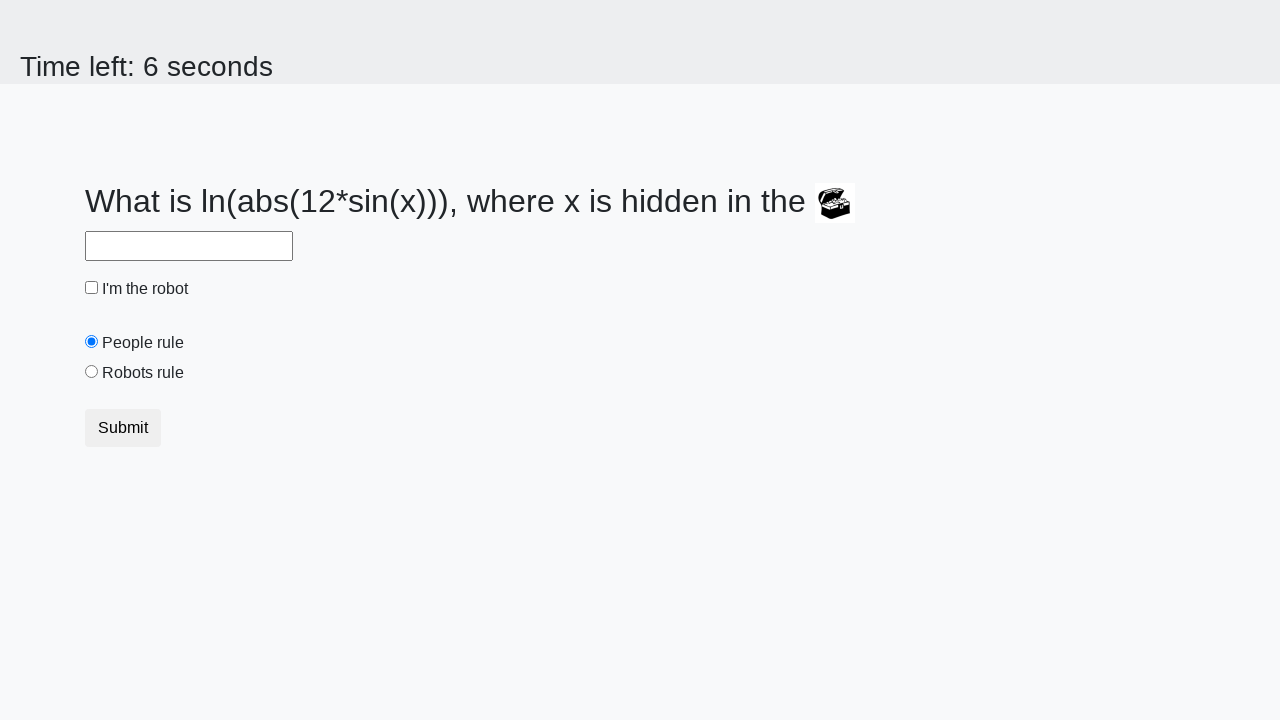

Calculated answer using formula log(abs(12*sin(178))) = 2.3543141752291437
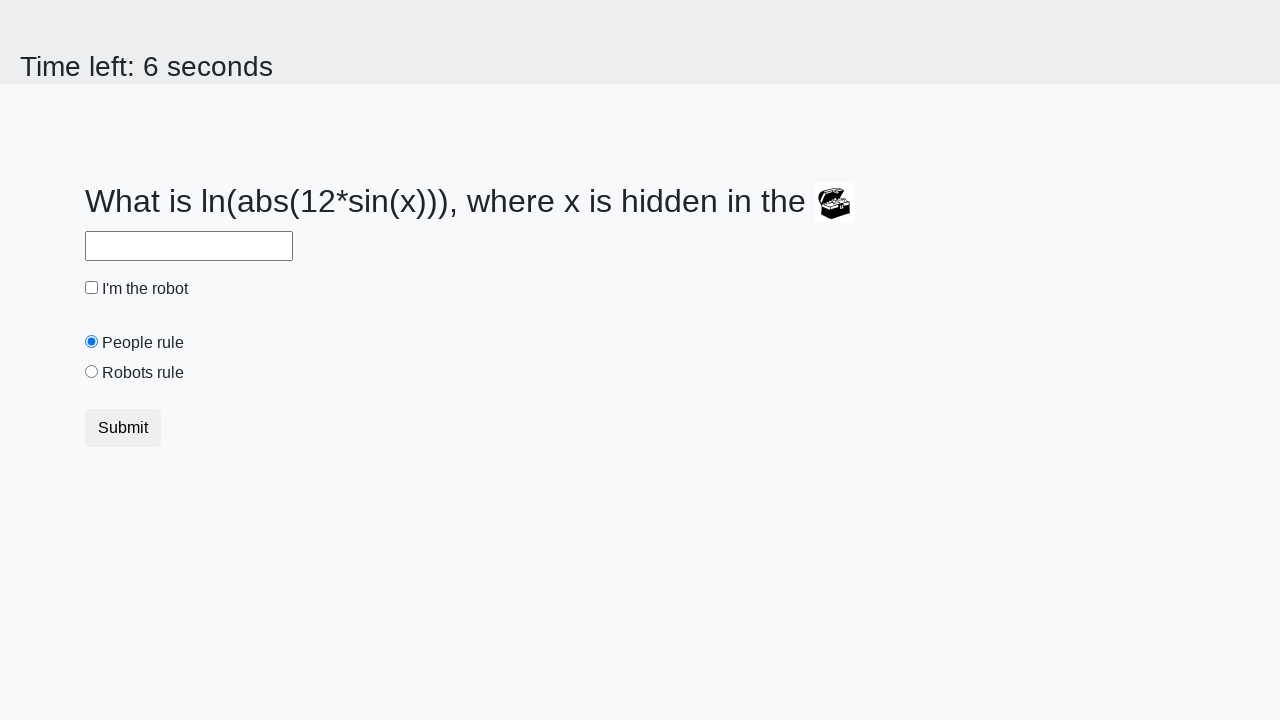

Filled answer field with calculated value '2.3543141752291437' on #answer
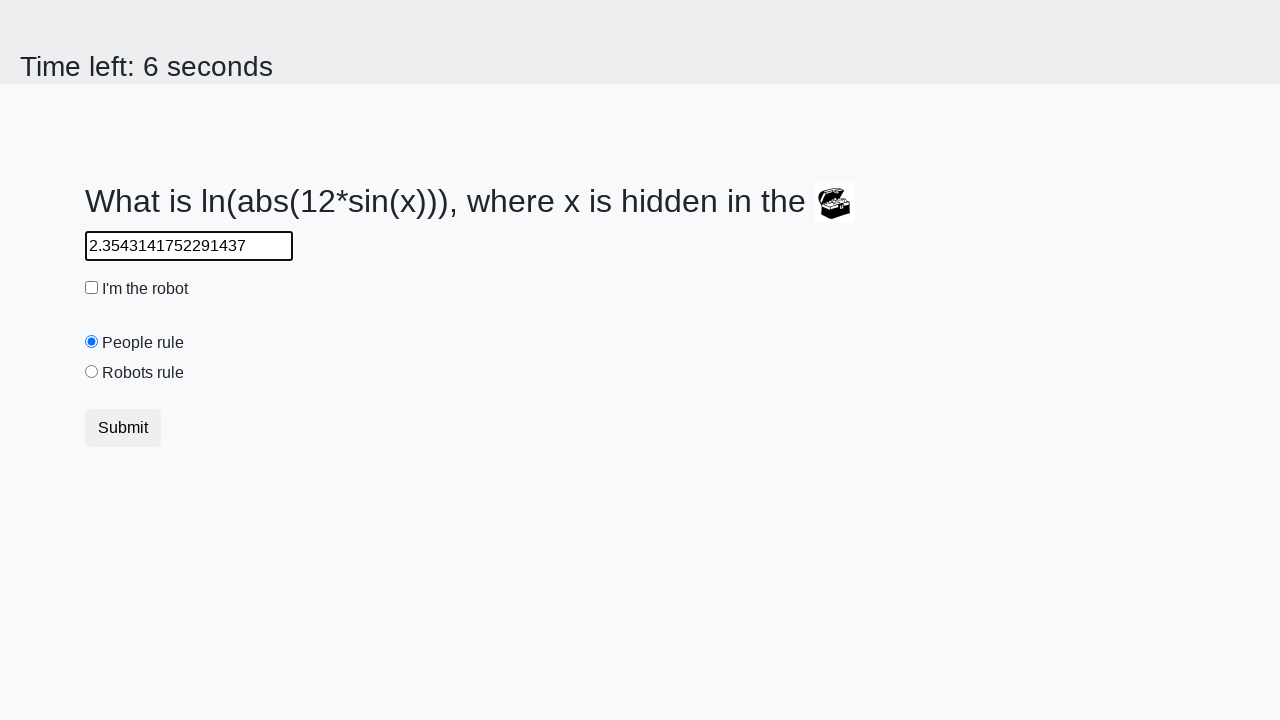

Checked the robot checkbox at (92, 288) on #robotCheckbox
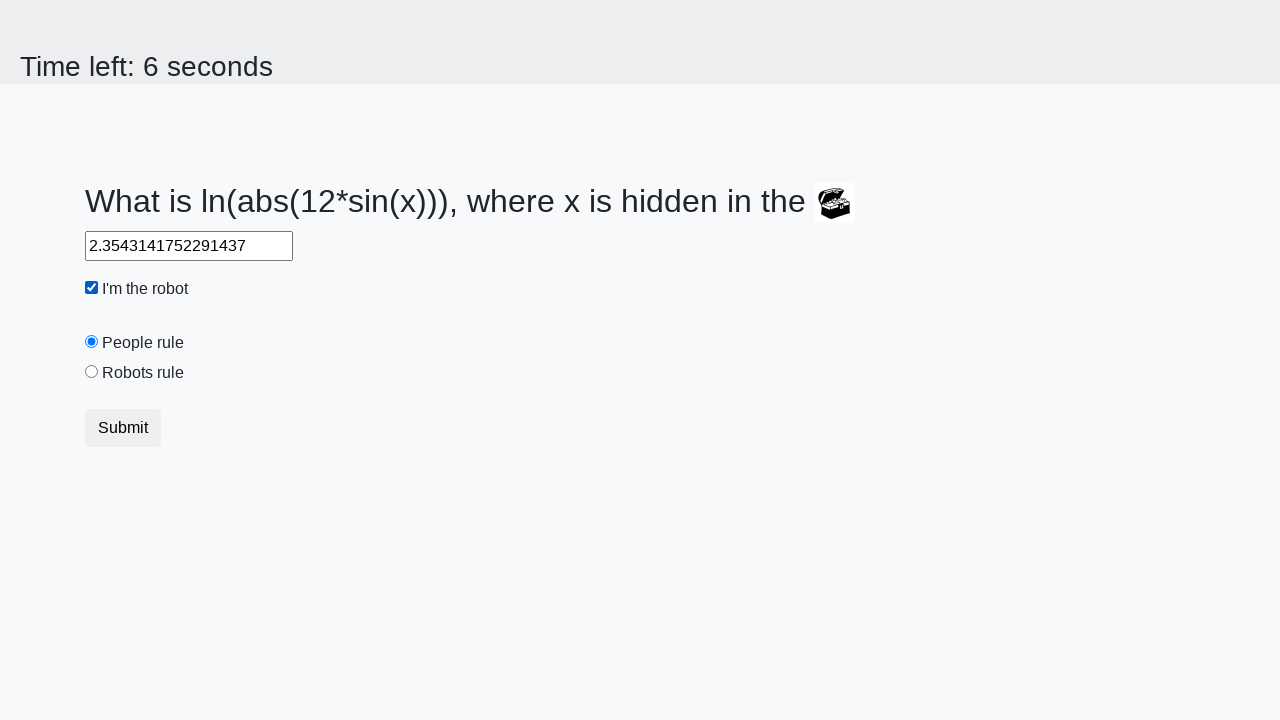

Selected the 'robots rule' radio button at (92, 372) on #robotsRule
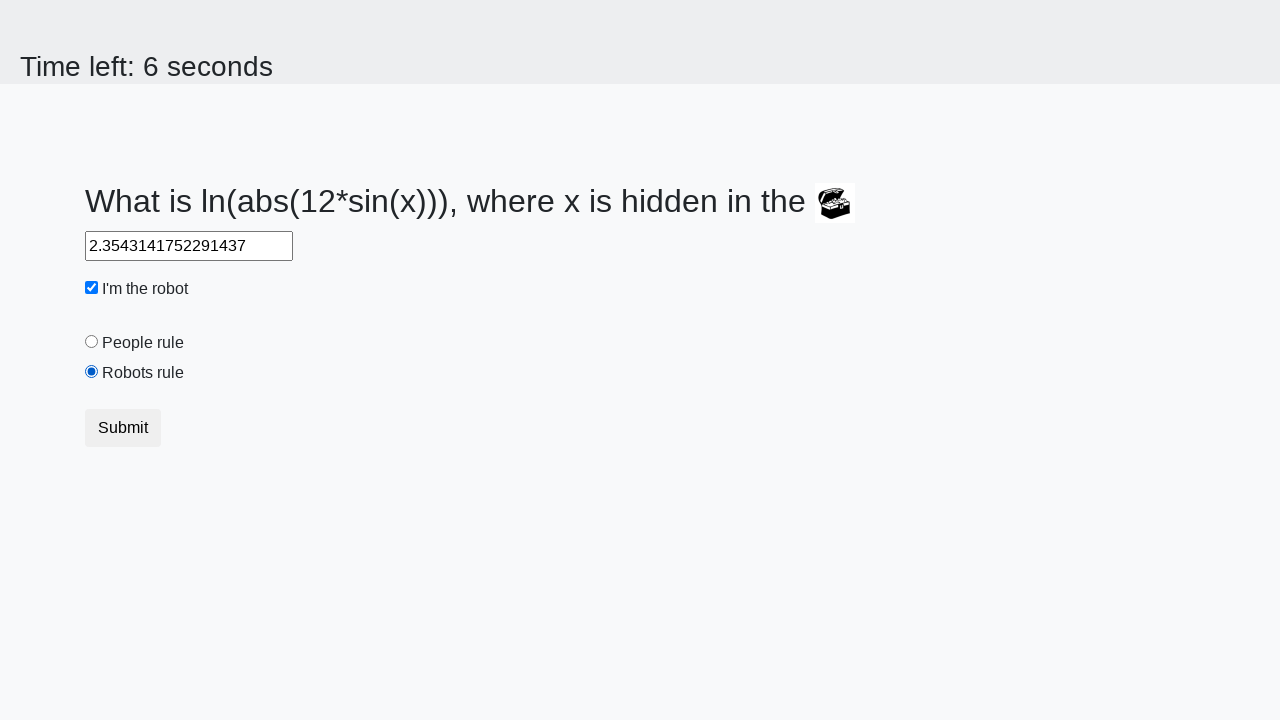

Clicked submit button to submit the form at (123, 428) on button.btn
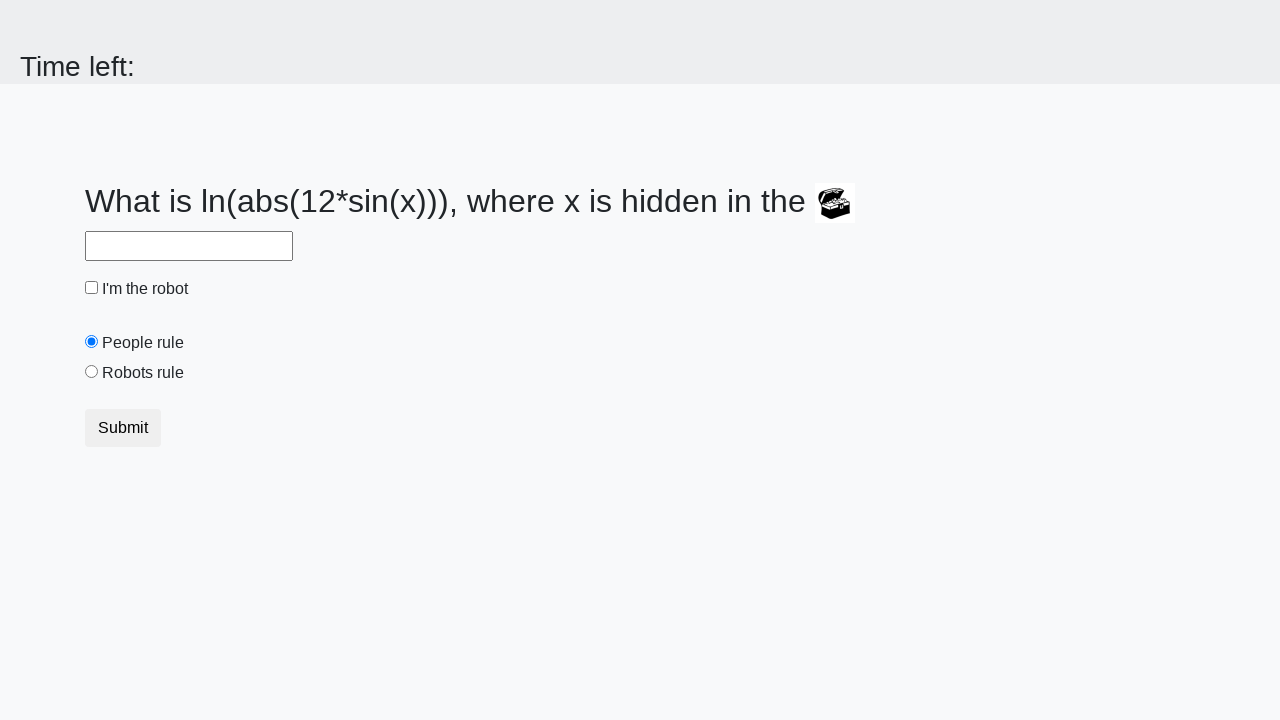

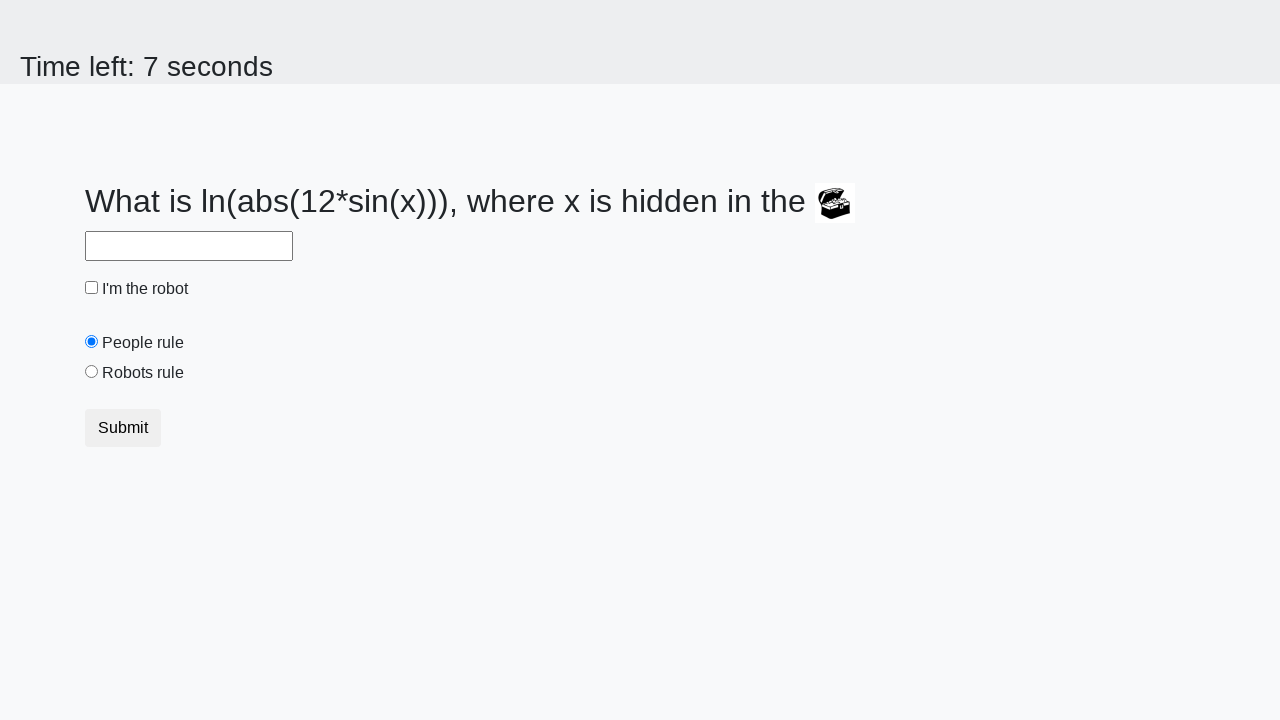